Tests clicking on a danger button to trigger an alert with various browser options configured

Starting URL: https://demo.automationtesting.in/Alerts.html

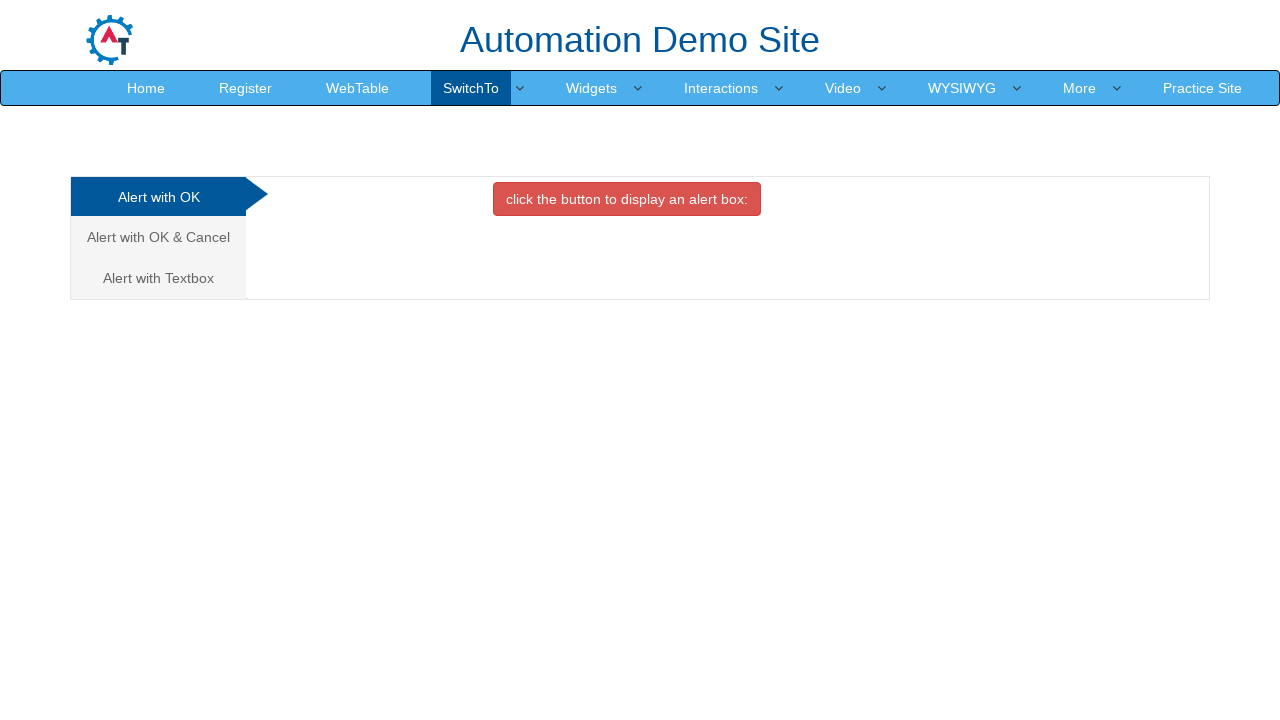

Clicked the danger button to trigger alert at (627, 199) on xpath=//button[@class='btn btn-danger']
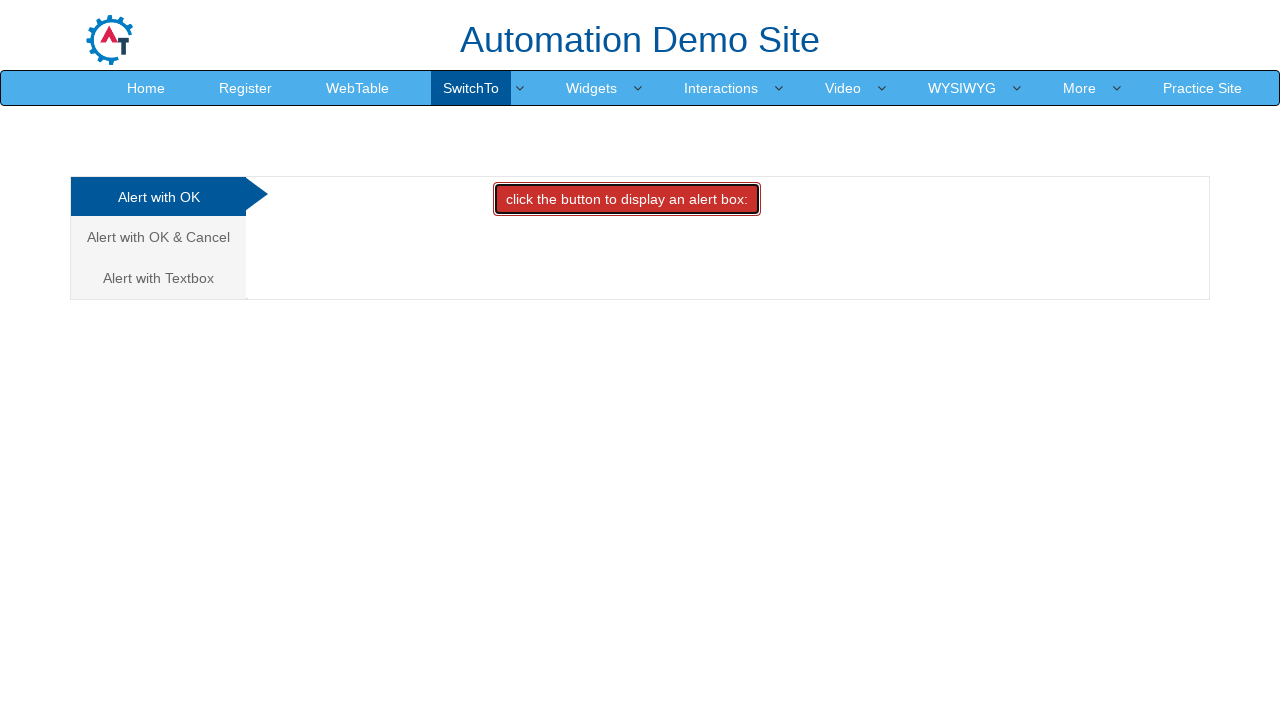

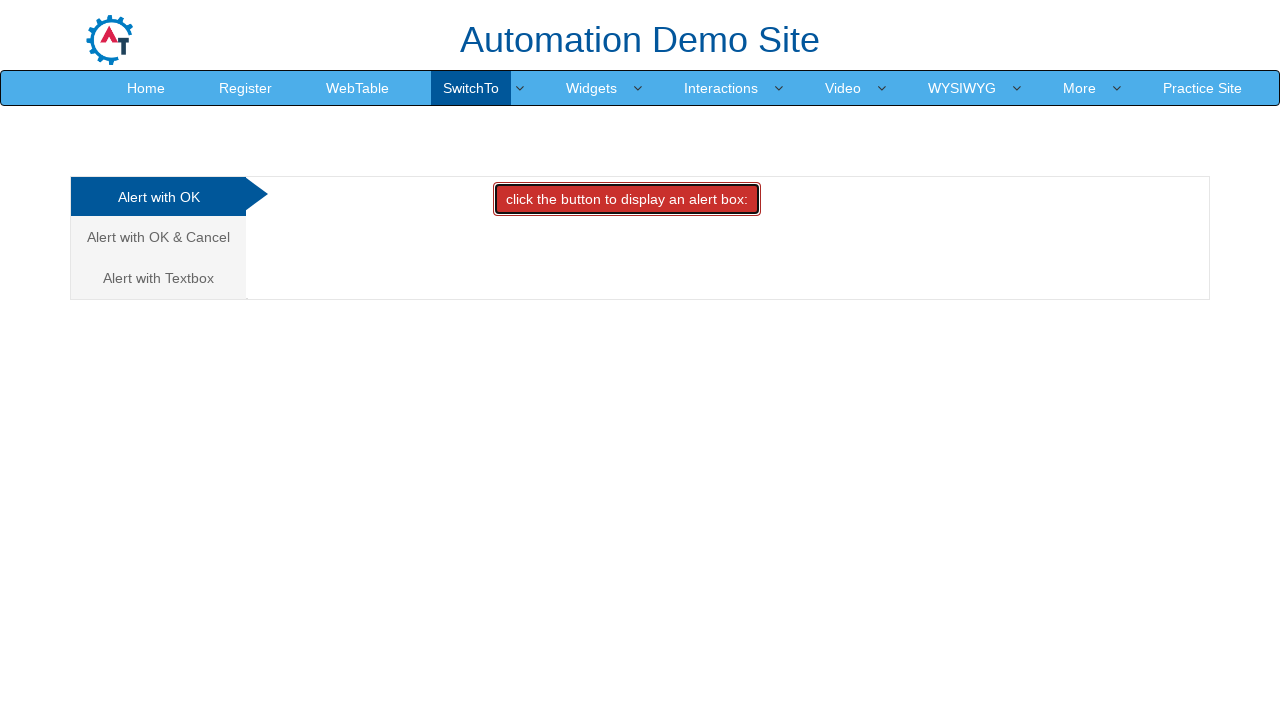